Tests redirect functionality by clicking on the Redirect Link and verifying the URL changes to the status codes page

Starting URL: https://the-internet.herokuapp.com/

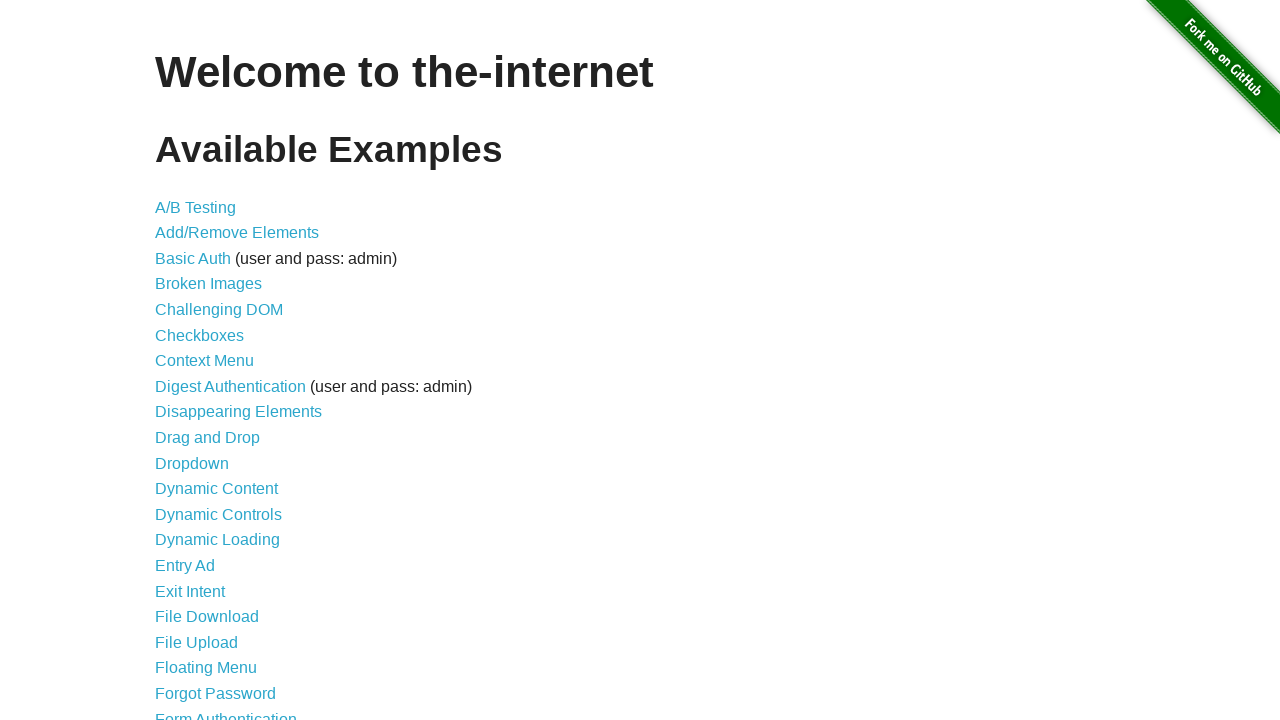

Clicked on 'Redirect Link' text at (202, 446) on text='Redirect Link'
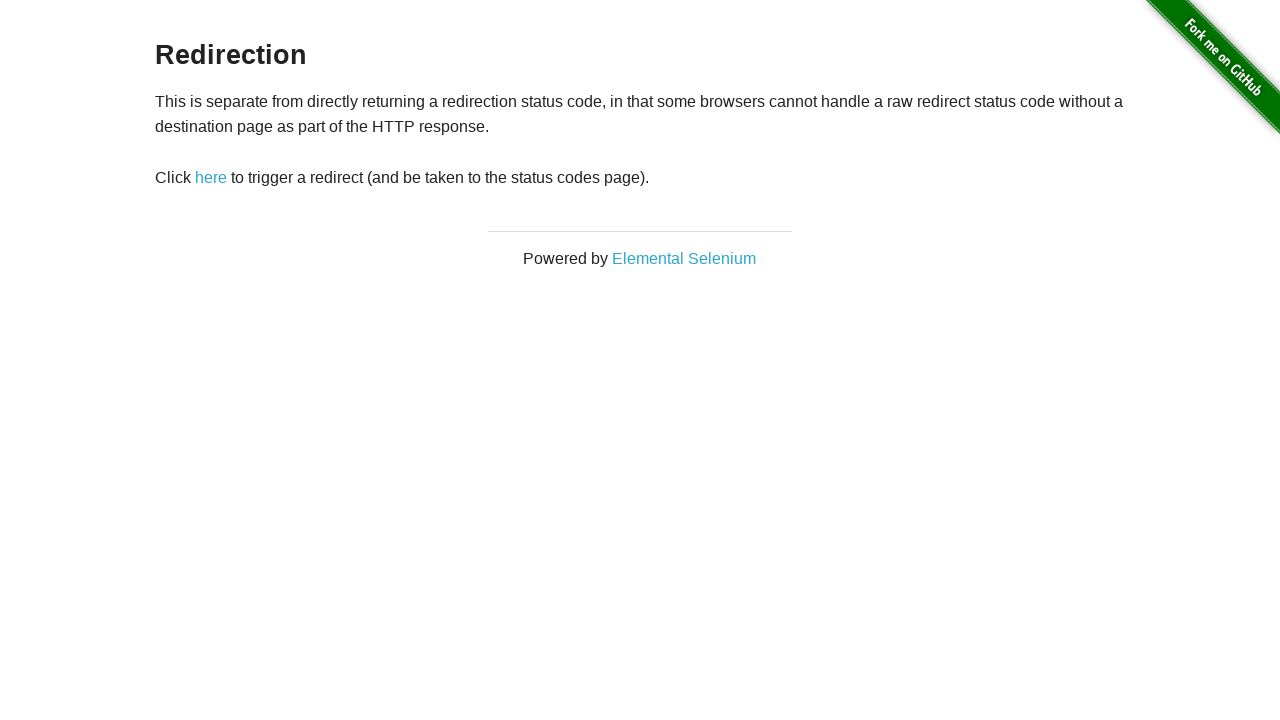

Clicked on redirect element with id 'redirect' at (211, 178) on #redirect
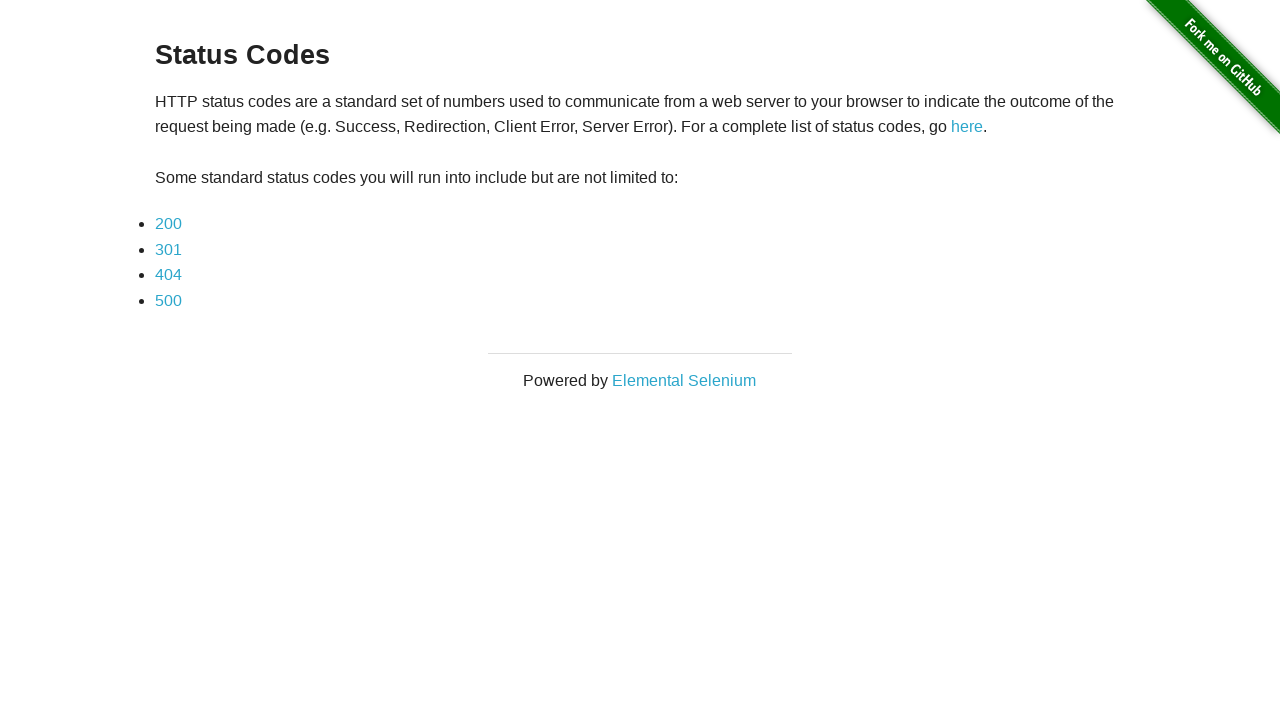

Verified redirect to status codes page - URL is https://the-internet.herokuapp.com/status_codes
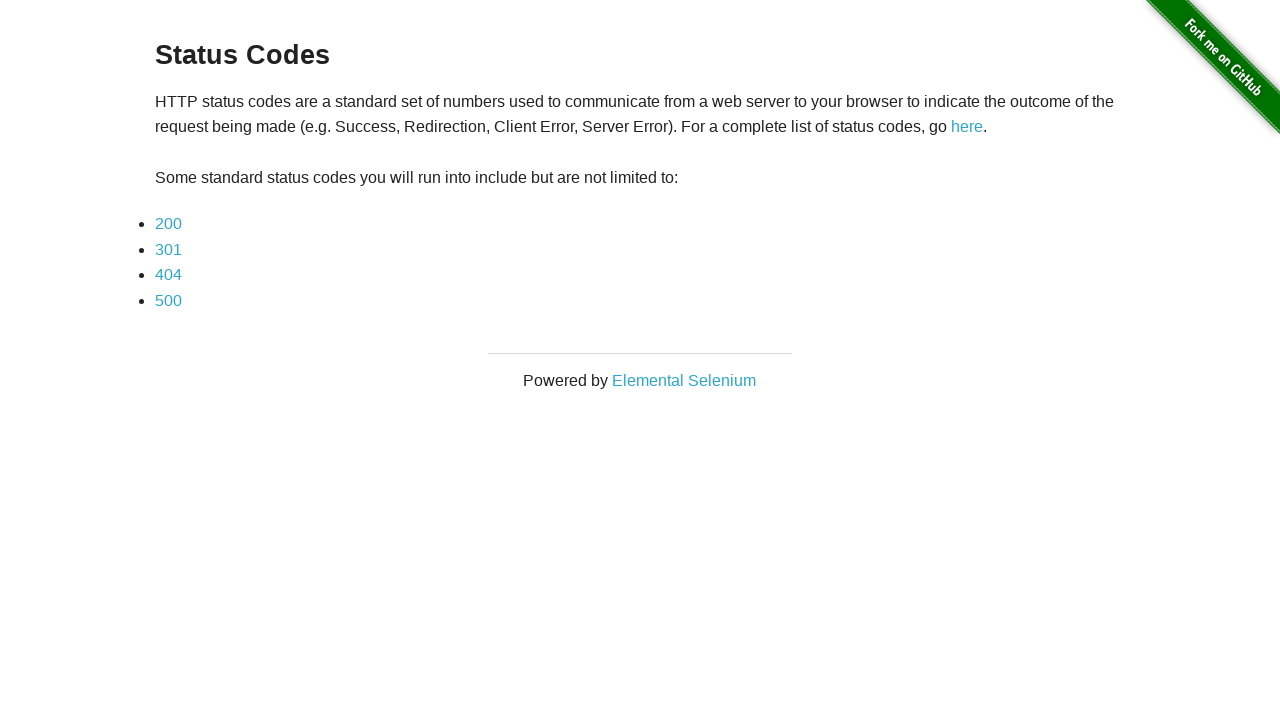

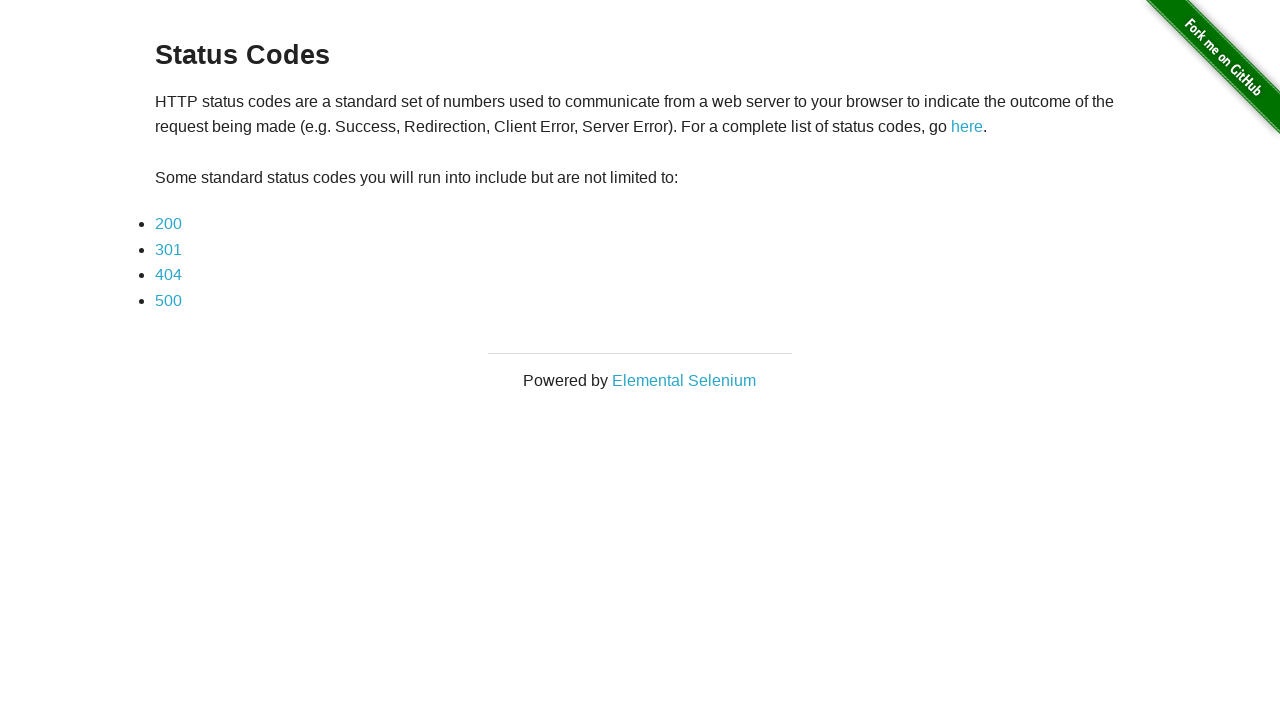